Tests the practice form by filling in first name, last name, selecting gender, entering phone number, submitting the form, and verifying the confirmation modal appears with the correct data.

Starting URL: https://demoqa.com/automation-practice-form

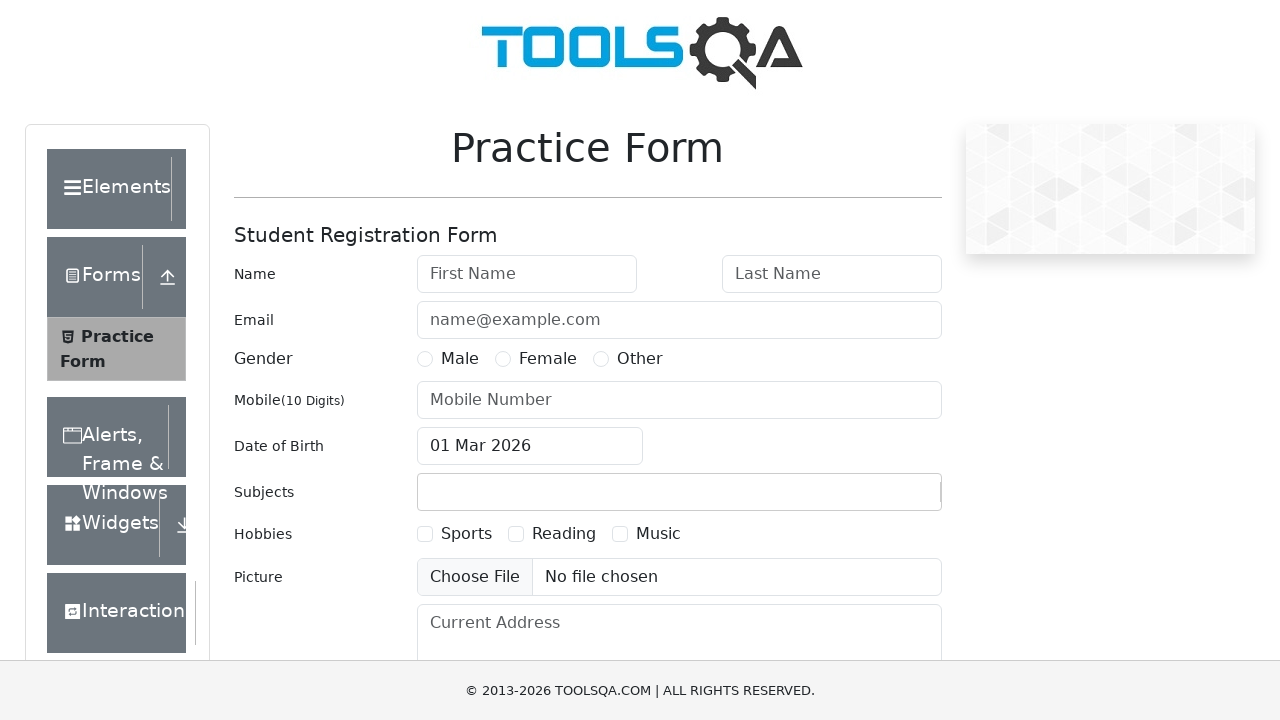

Filled first name field with 'Michael' on #firstName
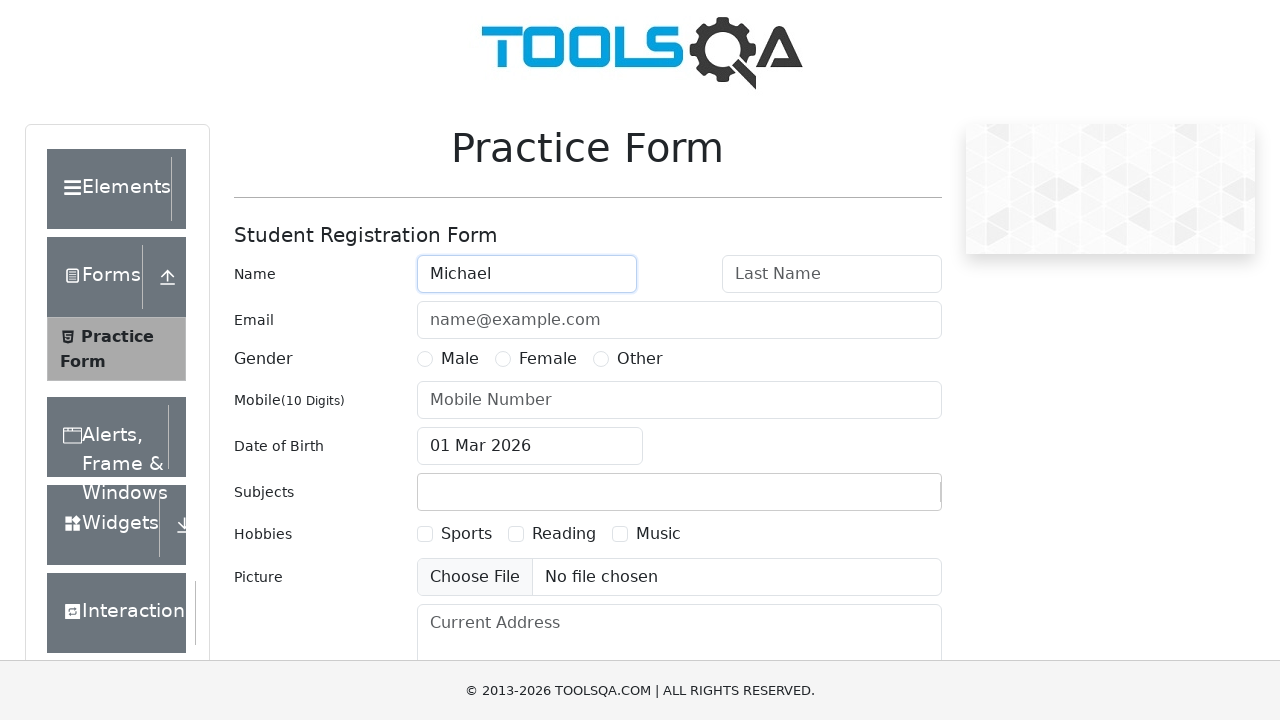

Filled last name field with 'Johnson' on #lastName
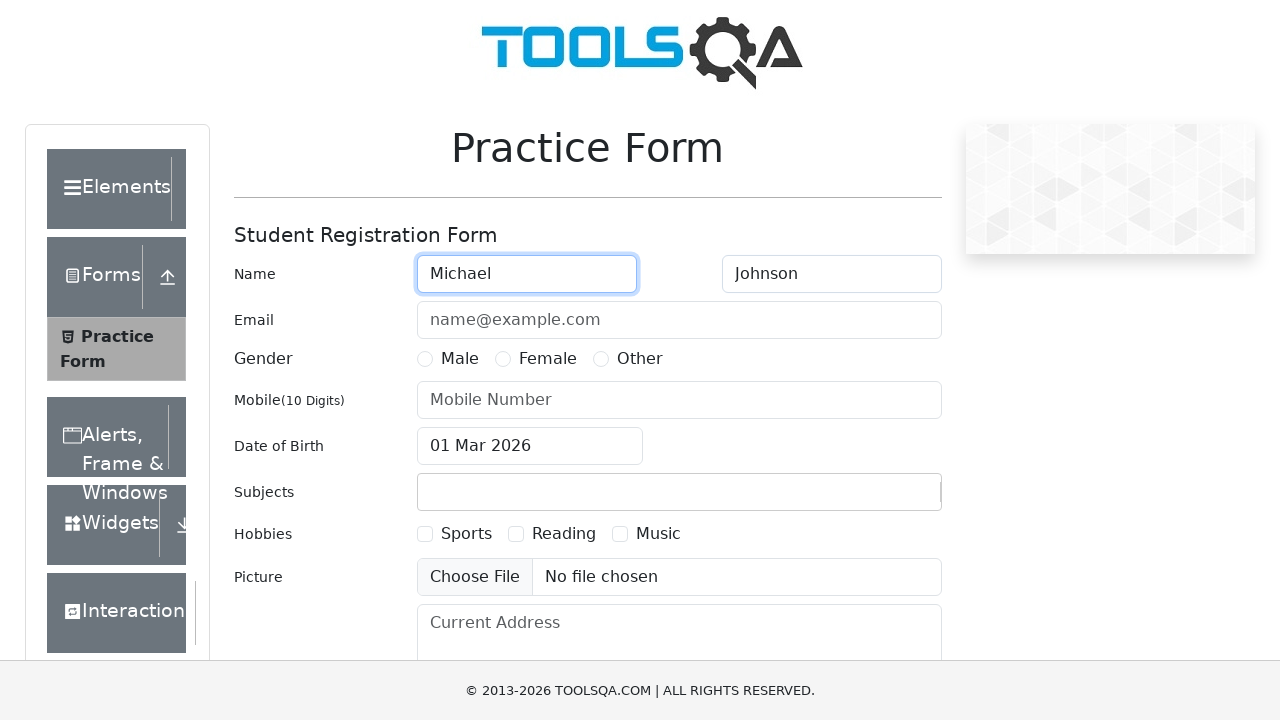

Selected Male gender option at (460, 359) on xpath=//*[@id='genterWrapper']/div[2]/div[1]/label
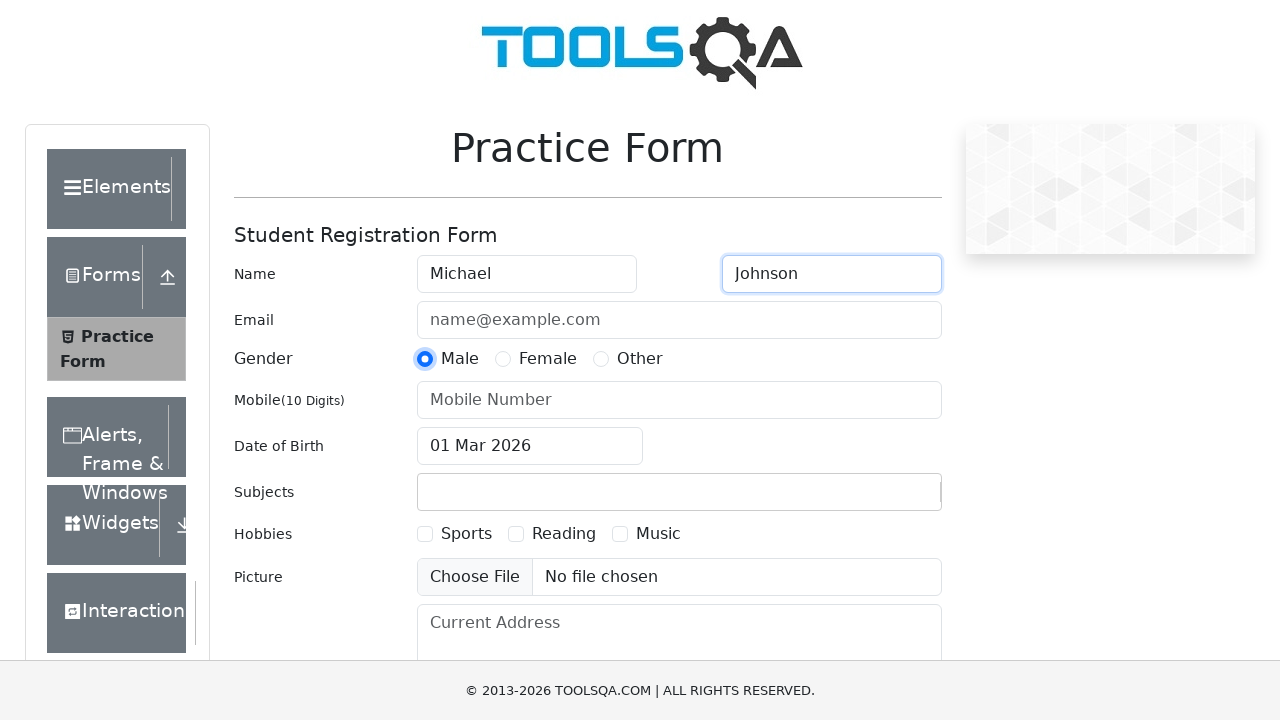

Filled phone number field with '5551234567' on #userNumber
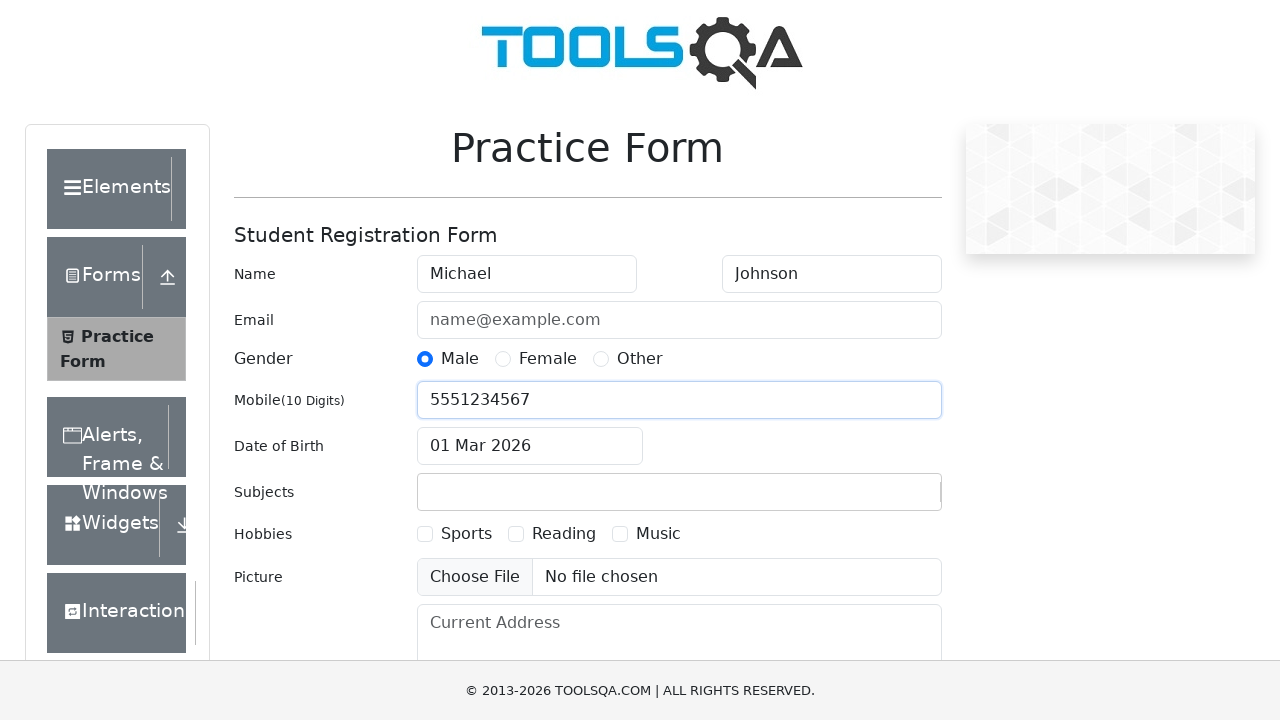

Clicked submit button to submit the form at (885, 499) on #submit
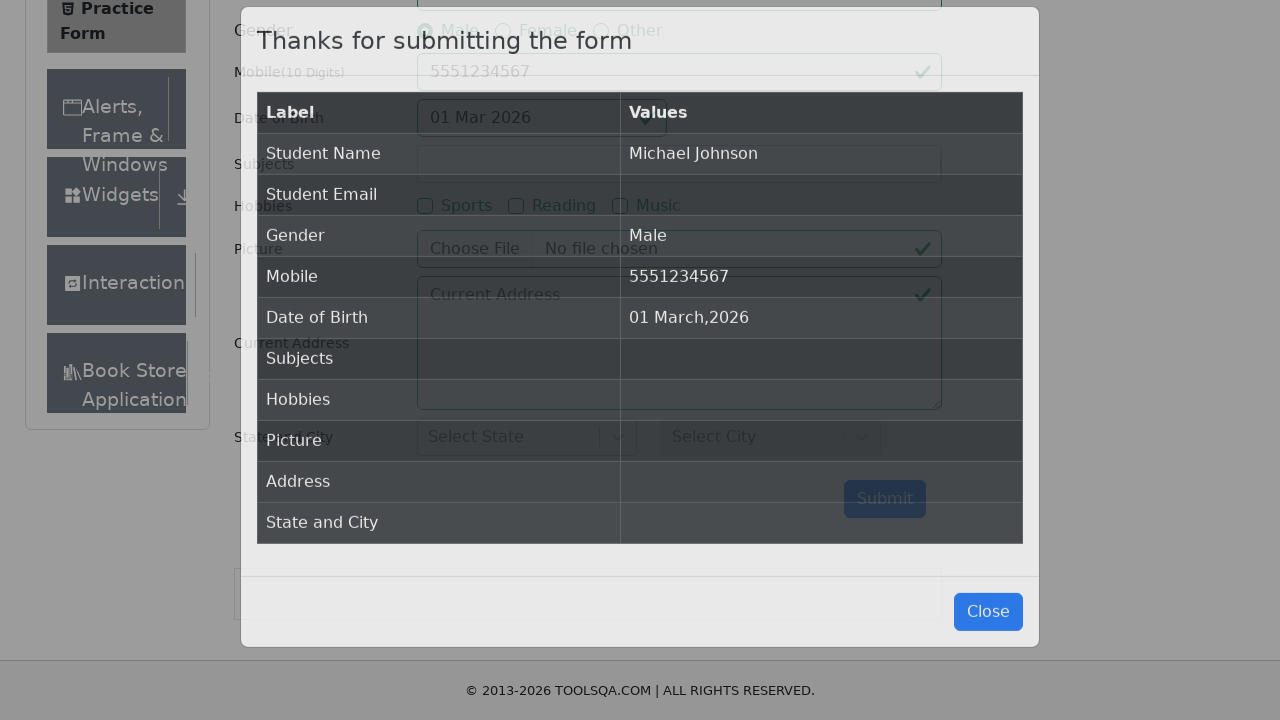

Confirmation modal appeared
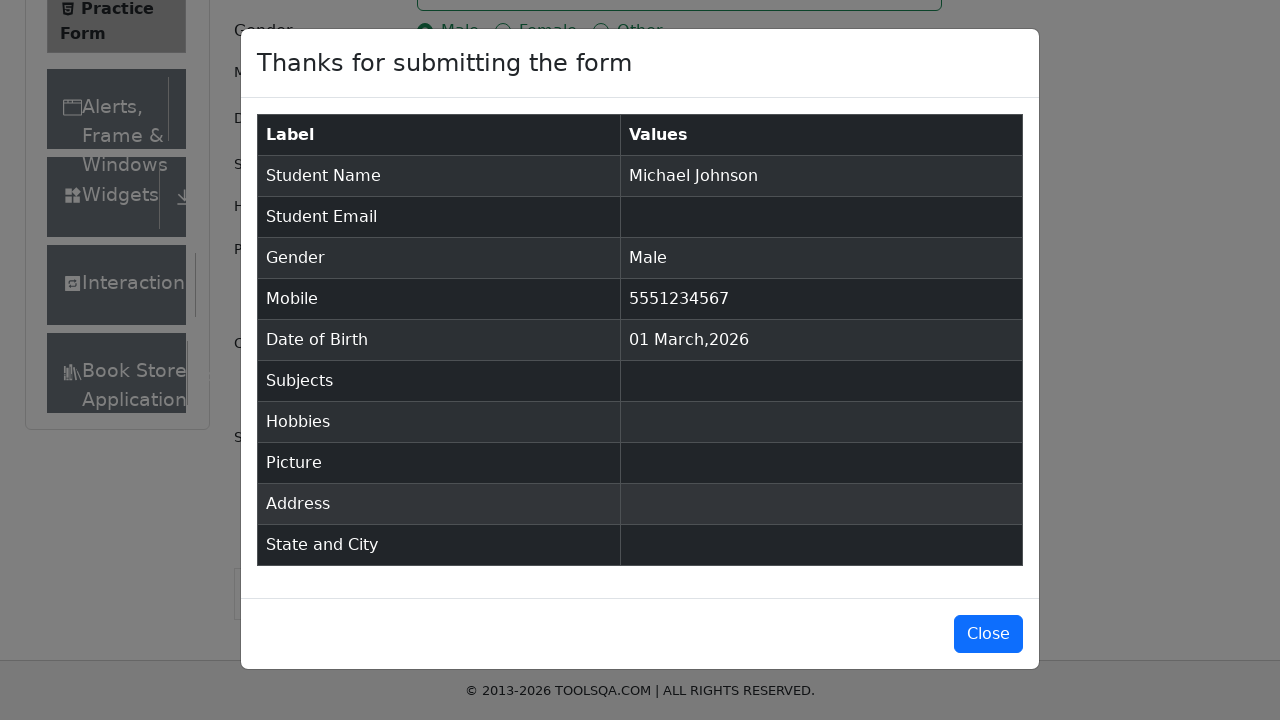

Verified confirmation table with submitted data is displayed
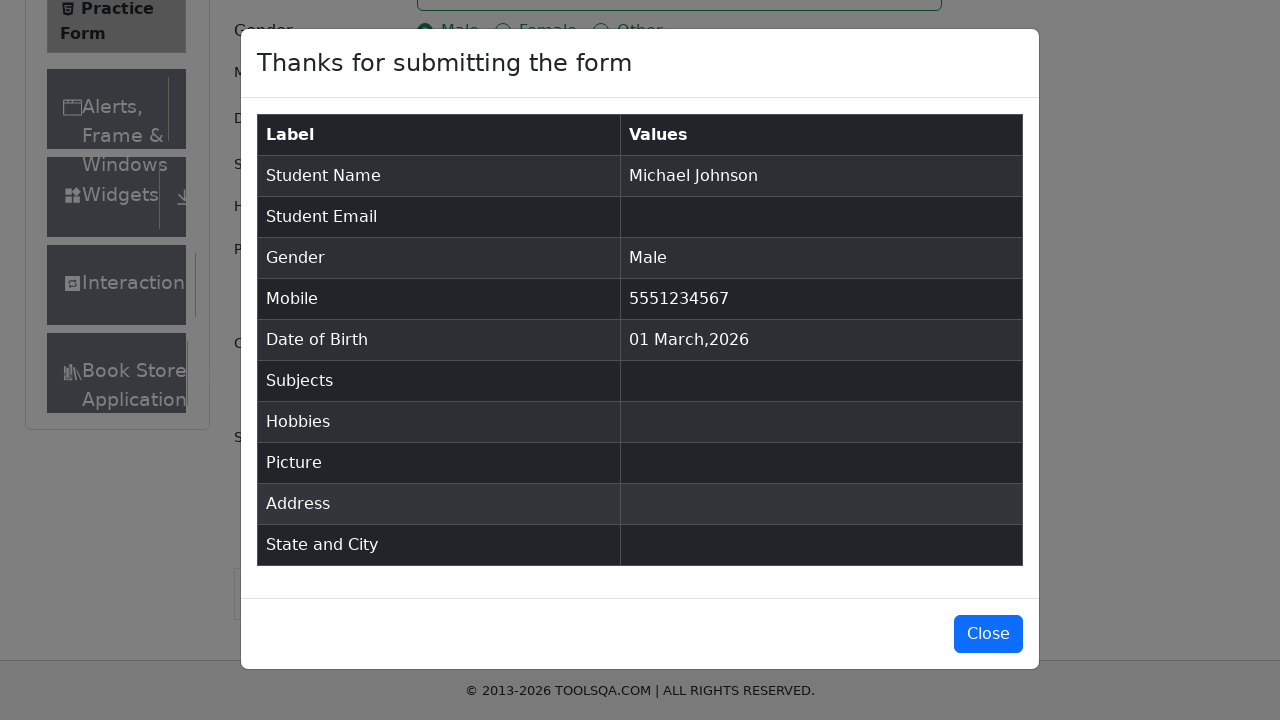

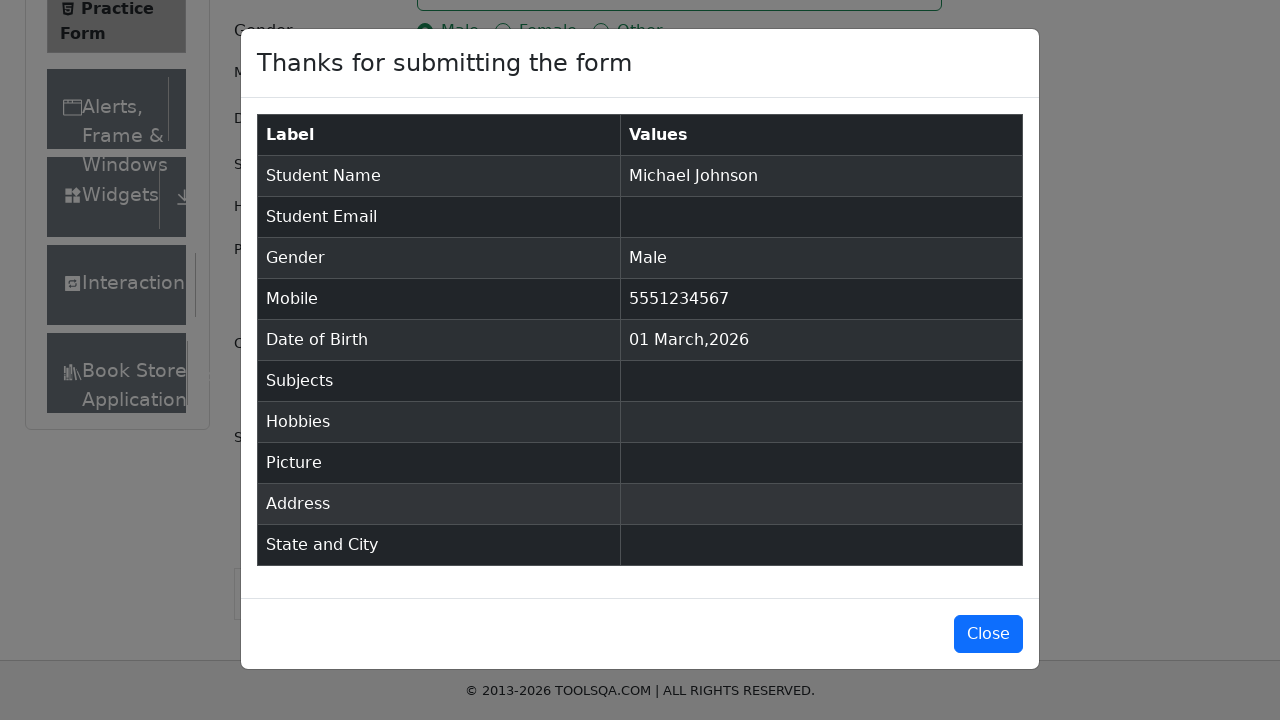